Tests adding a todo item to a sample todo application by typing "Test2" in the input field and pressing Enter, then verifying the todo was added.

Starting URL: https://lambdatest.github.io/sample-todo-app/

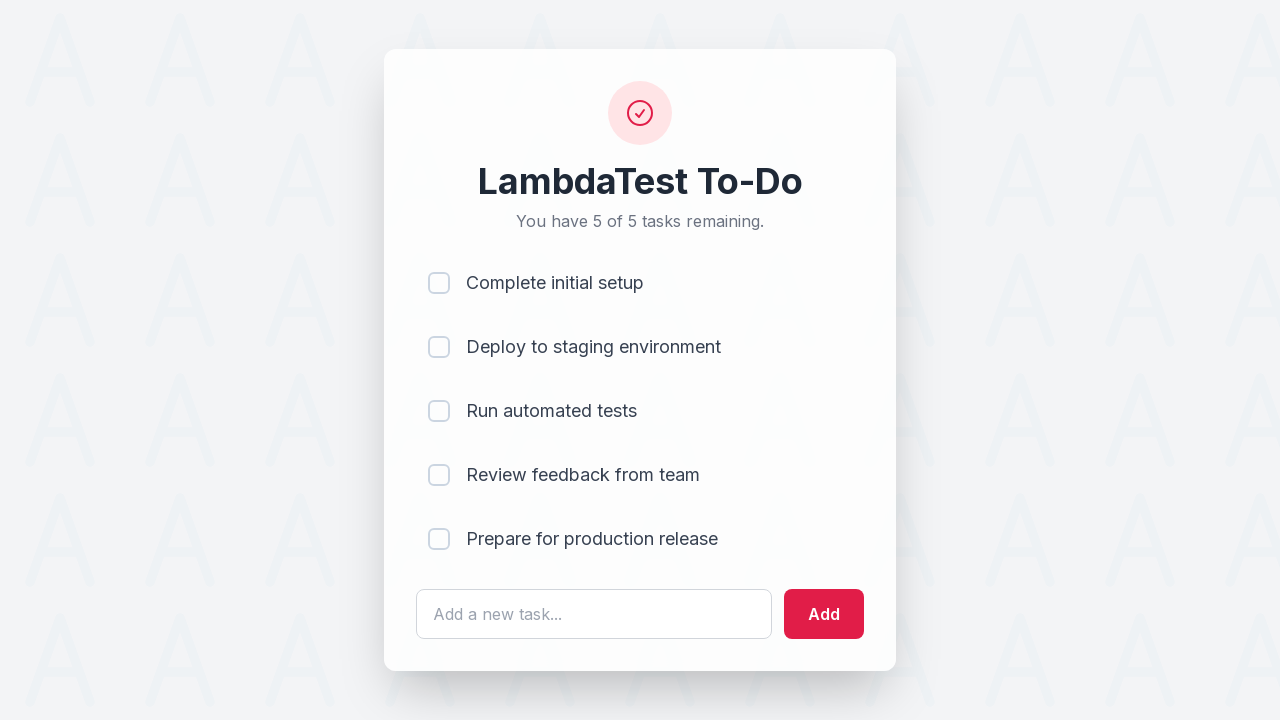

Navigated to sample todo application
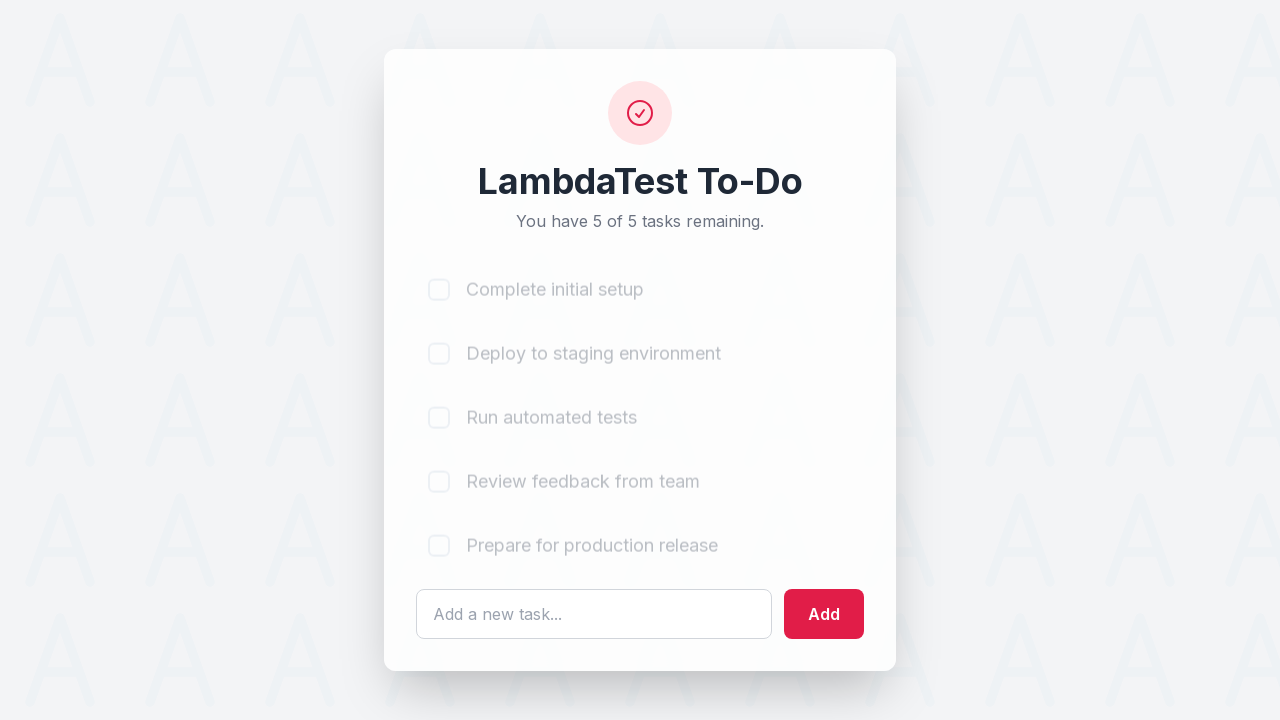

Filled todo input field with 'Test2' on #sampletodotext
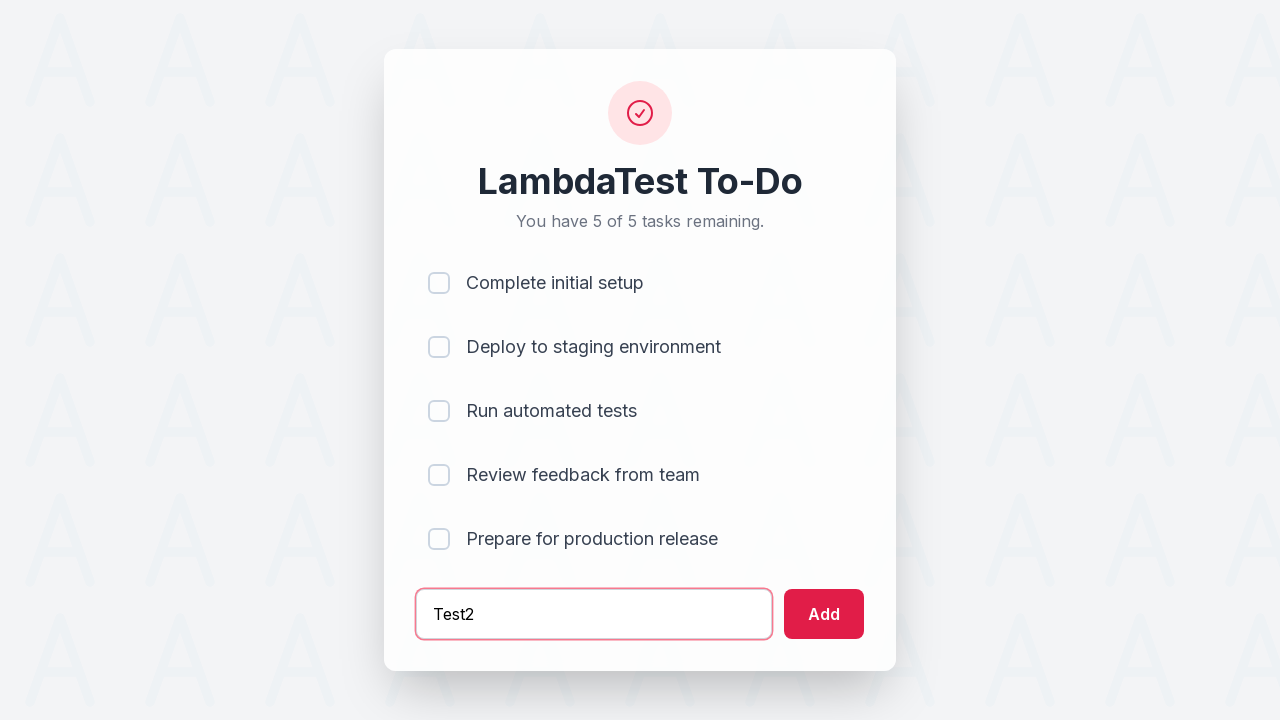

Pressed Enter to submit the todo item on #sampletodotext
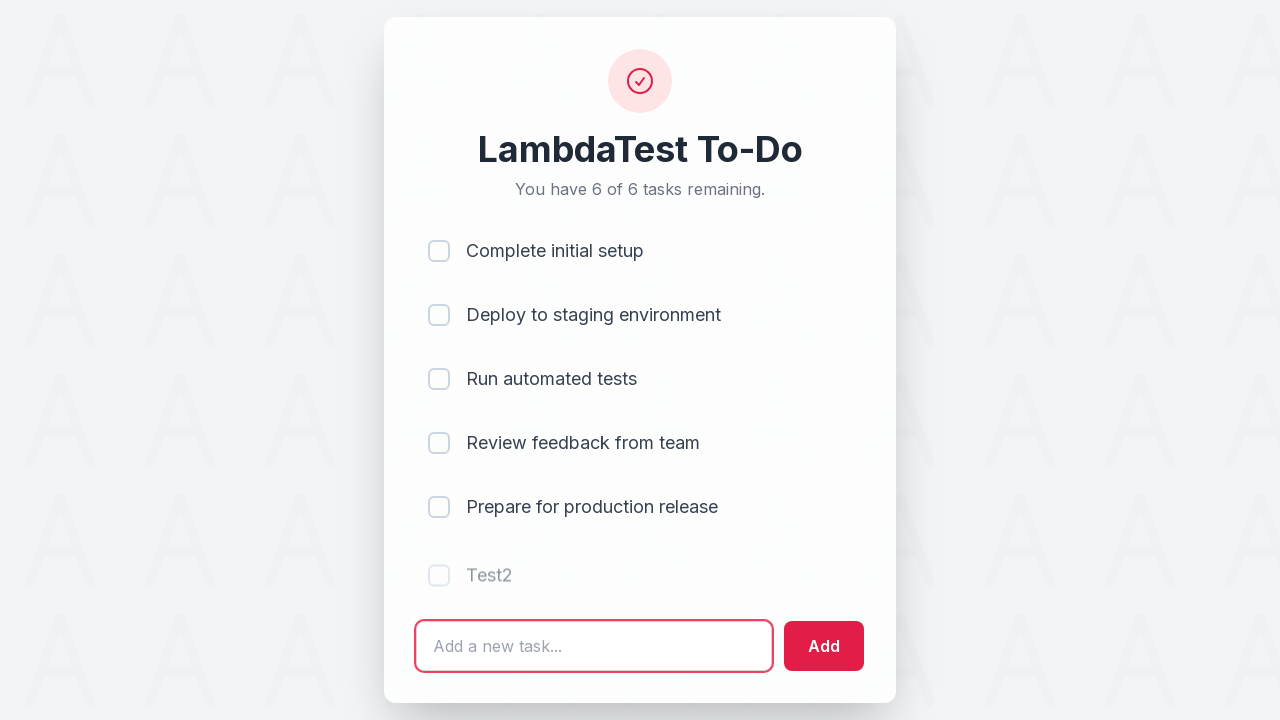

Verified that the new todo item was added to the list
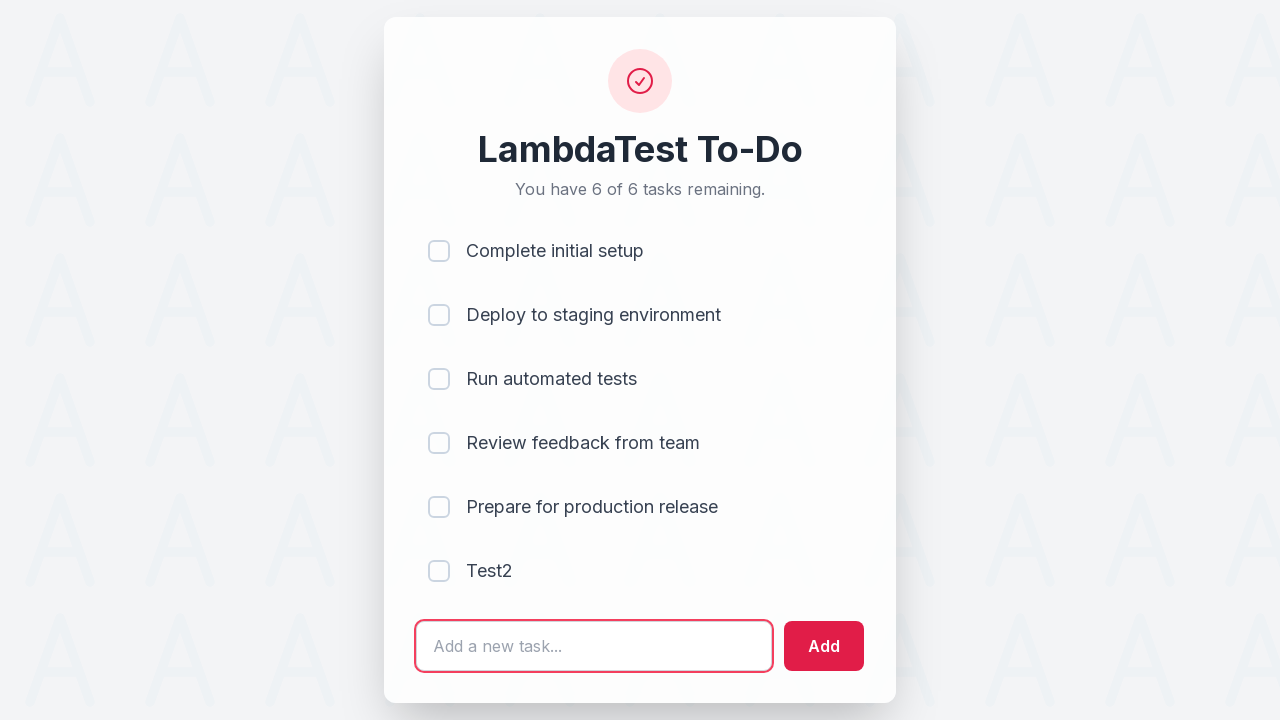

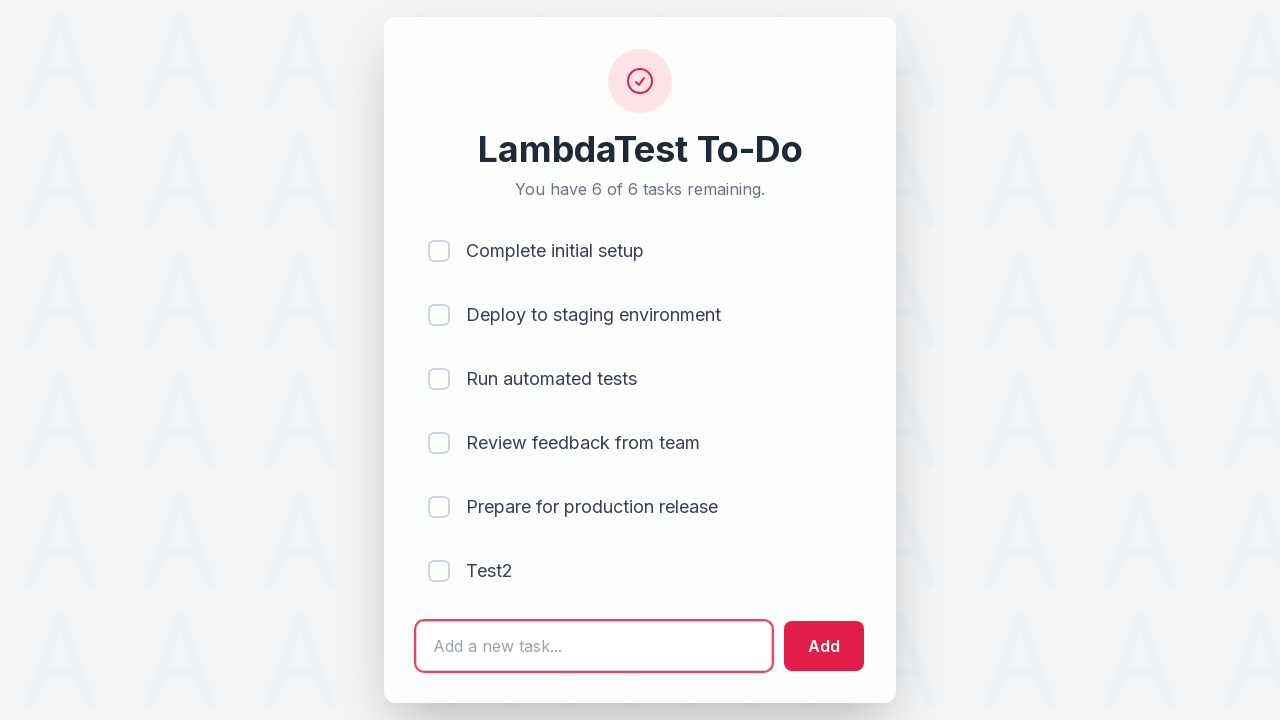